Tests a registration form by filling in username and email fields

Starting URL: https://qavbox.github.io/demo/signup/

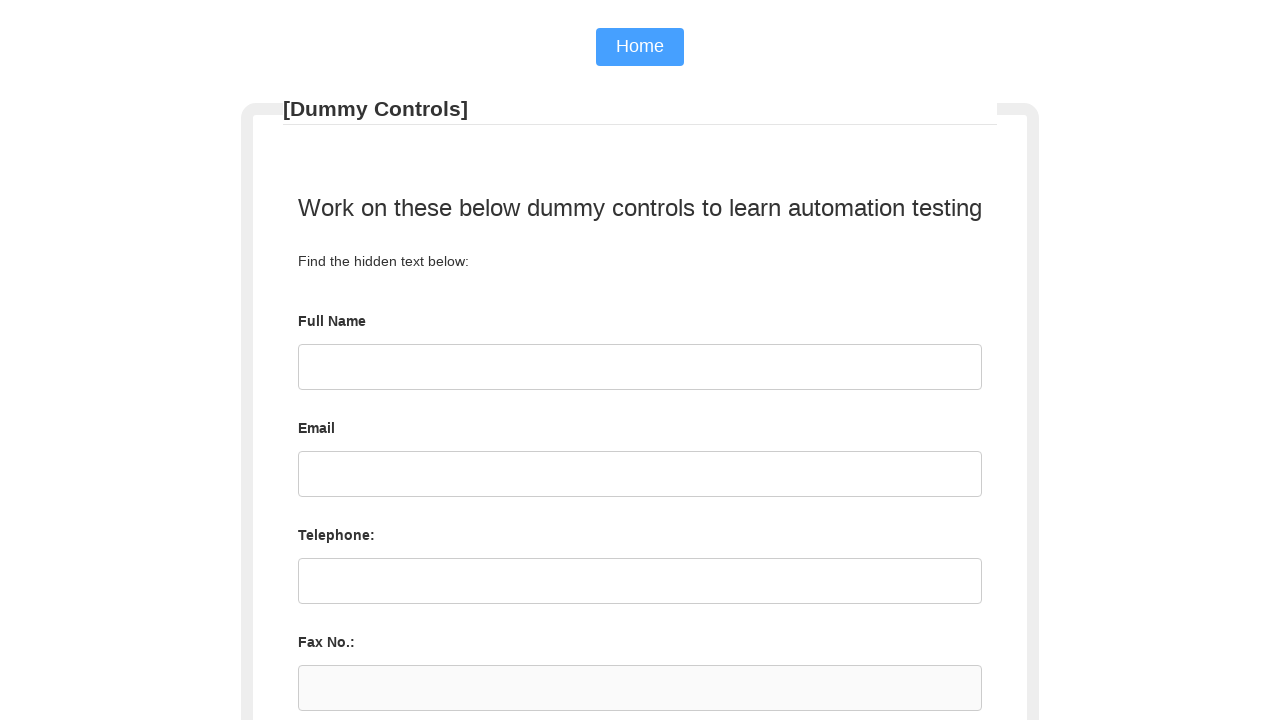

Clicked on username field at (640, 367) on #username
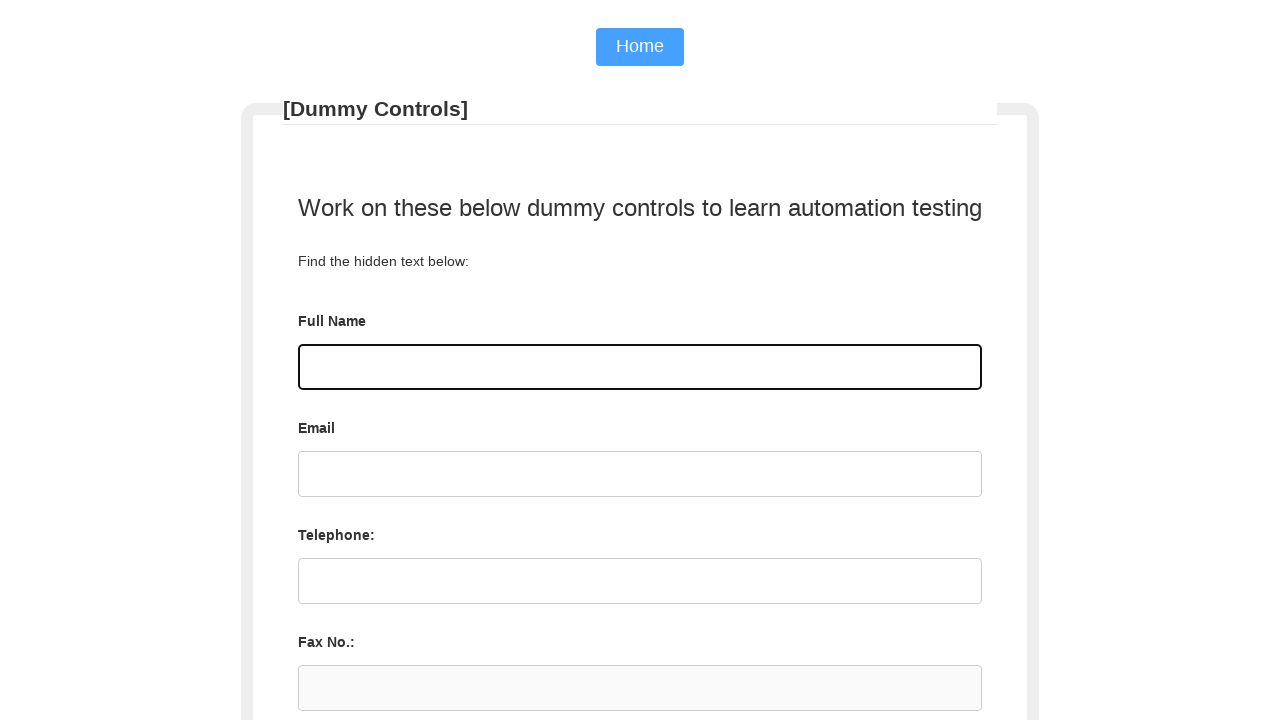

Filled username field with 'QAVBOX' on #username
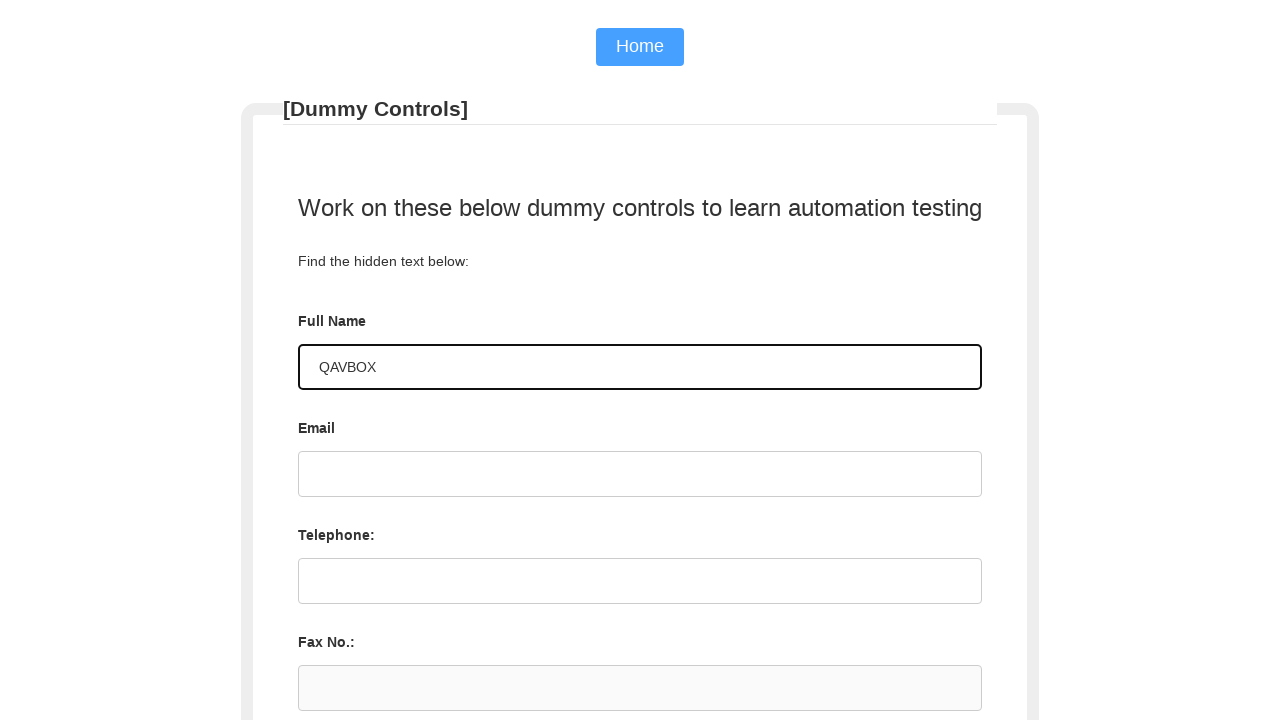

Clicked on email field at (640, 474) on #email
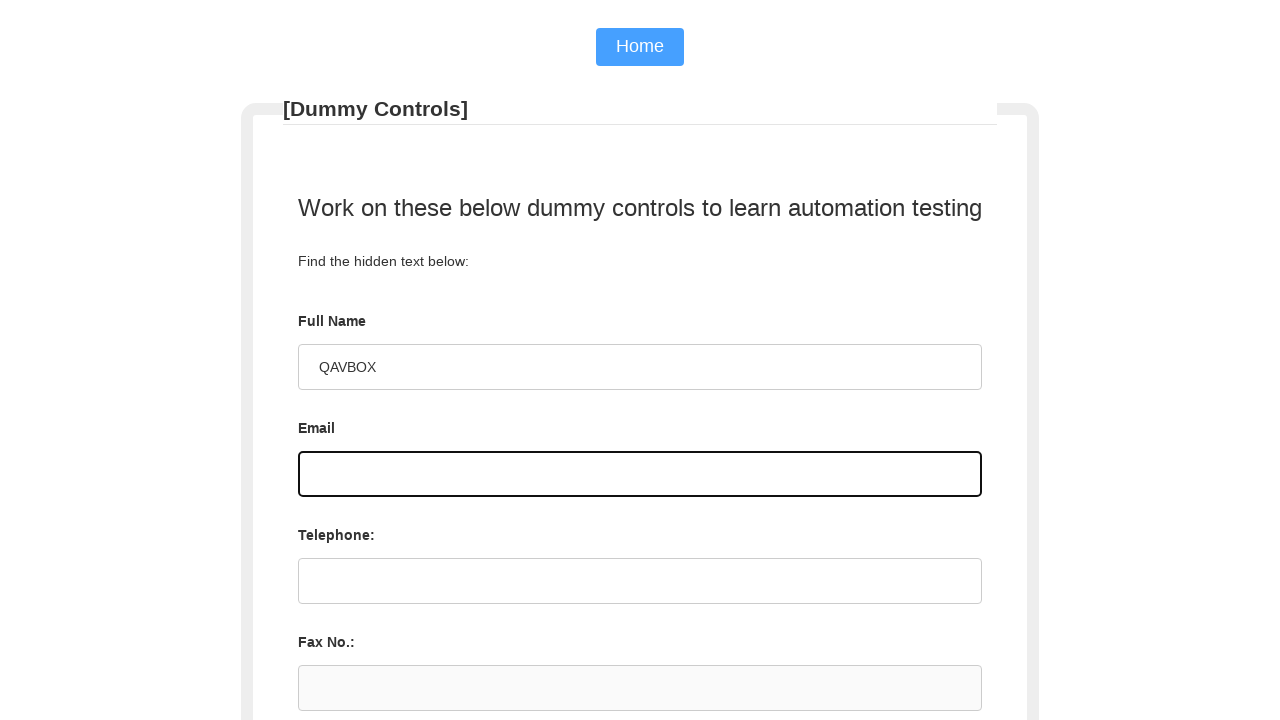

Filled email field with 'qavbox@gmail.com' on #email
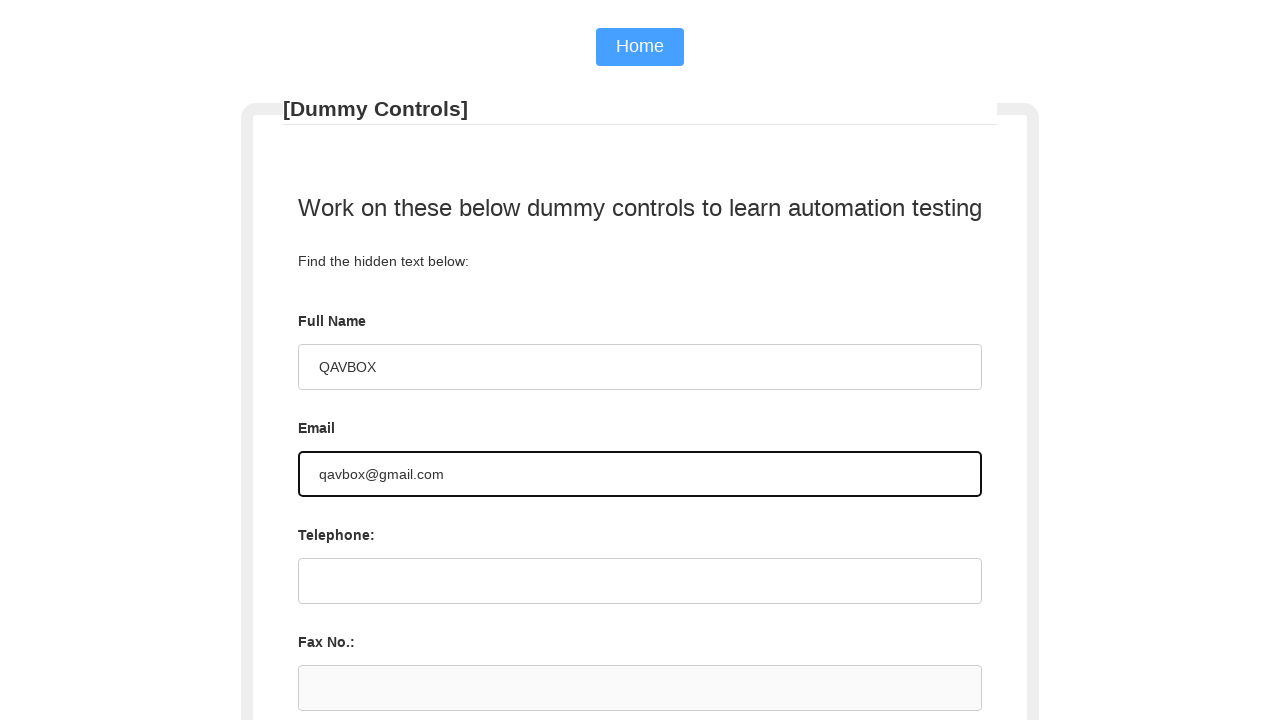

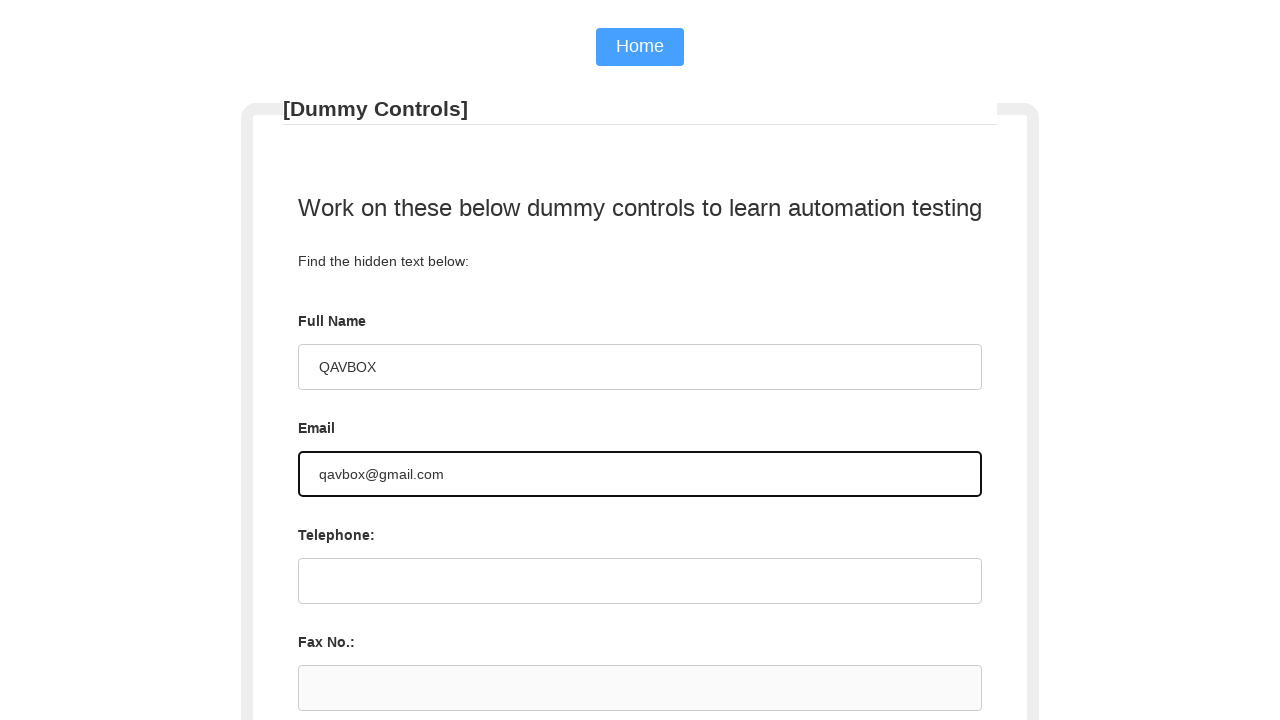